Tests browser window manipulation (maximize/minimize) and retrieves the page title from MakeMyTrip website

Starting URL: https://www.makemytrip.com/

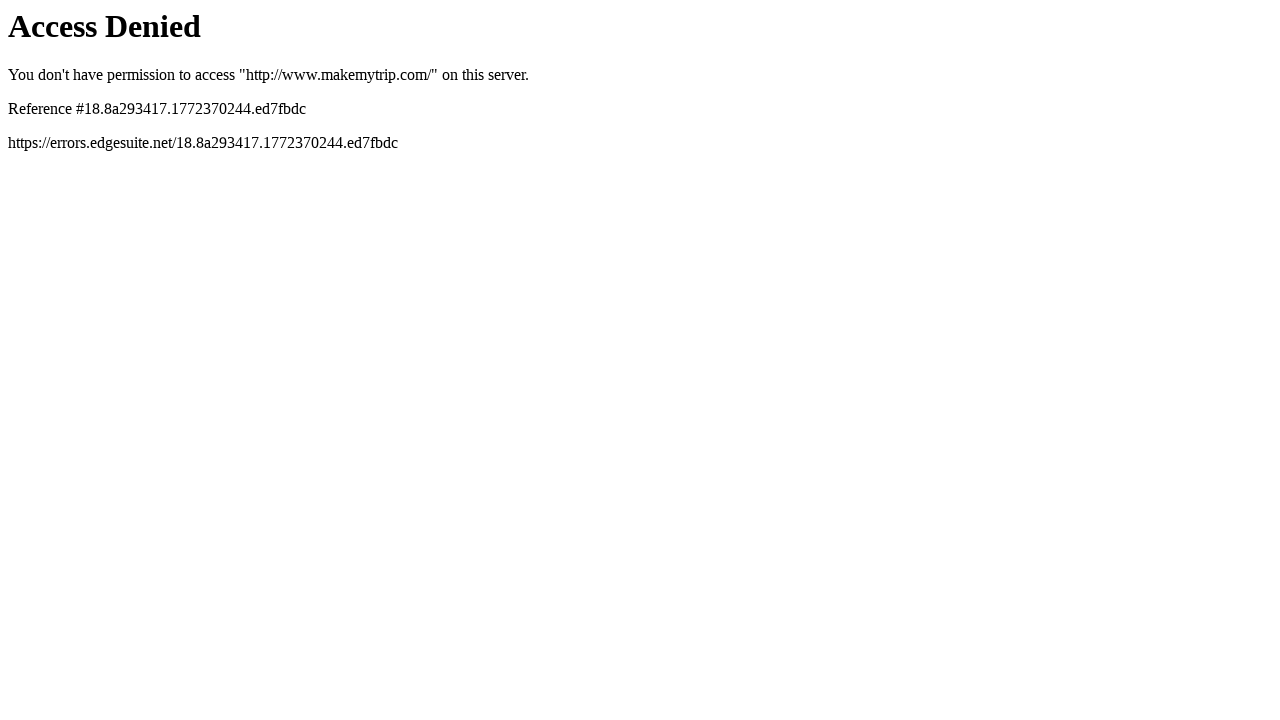

Set viewport size to 1920x1080 to maximize browser window
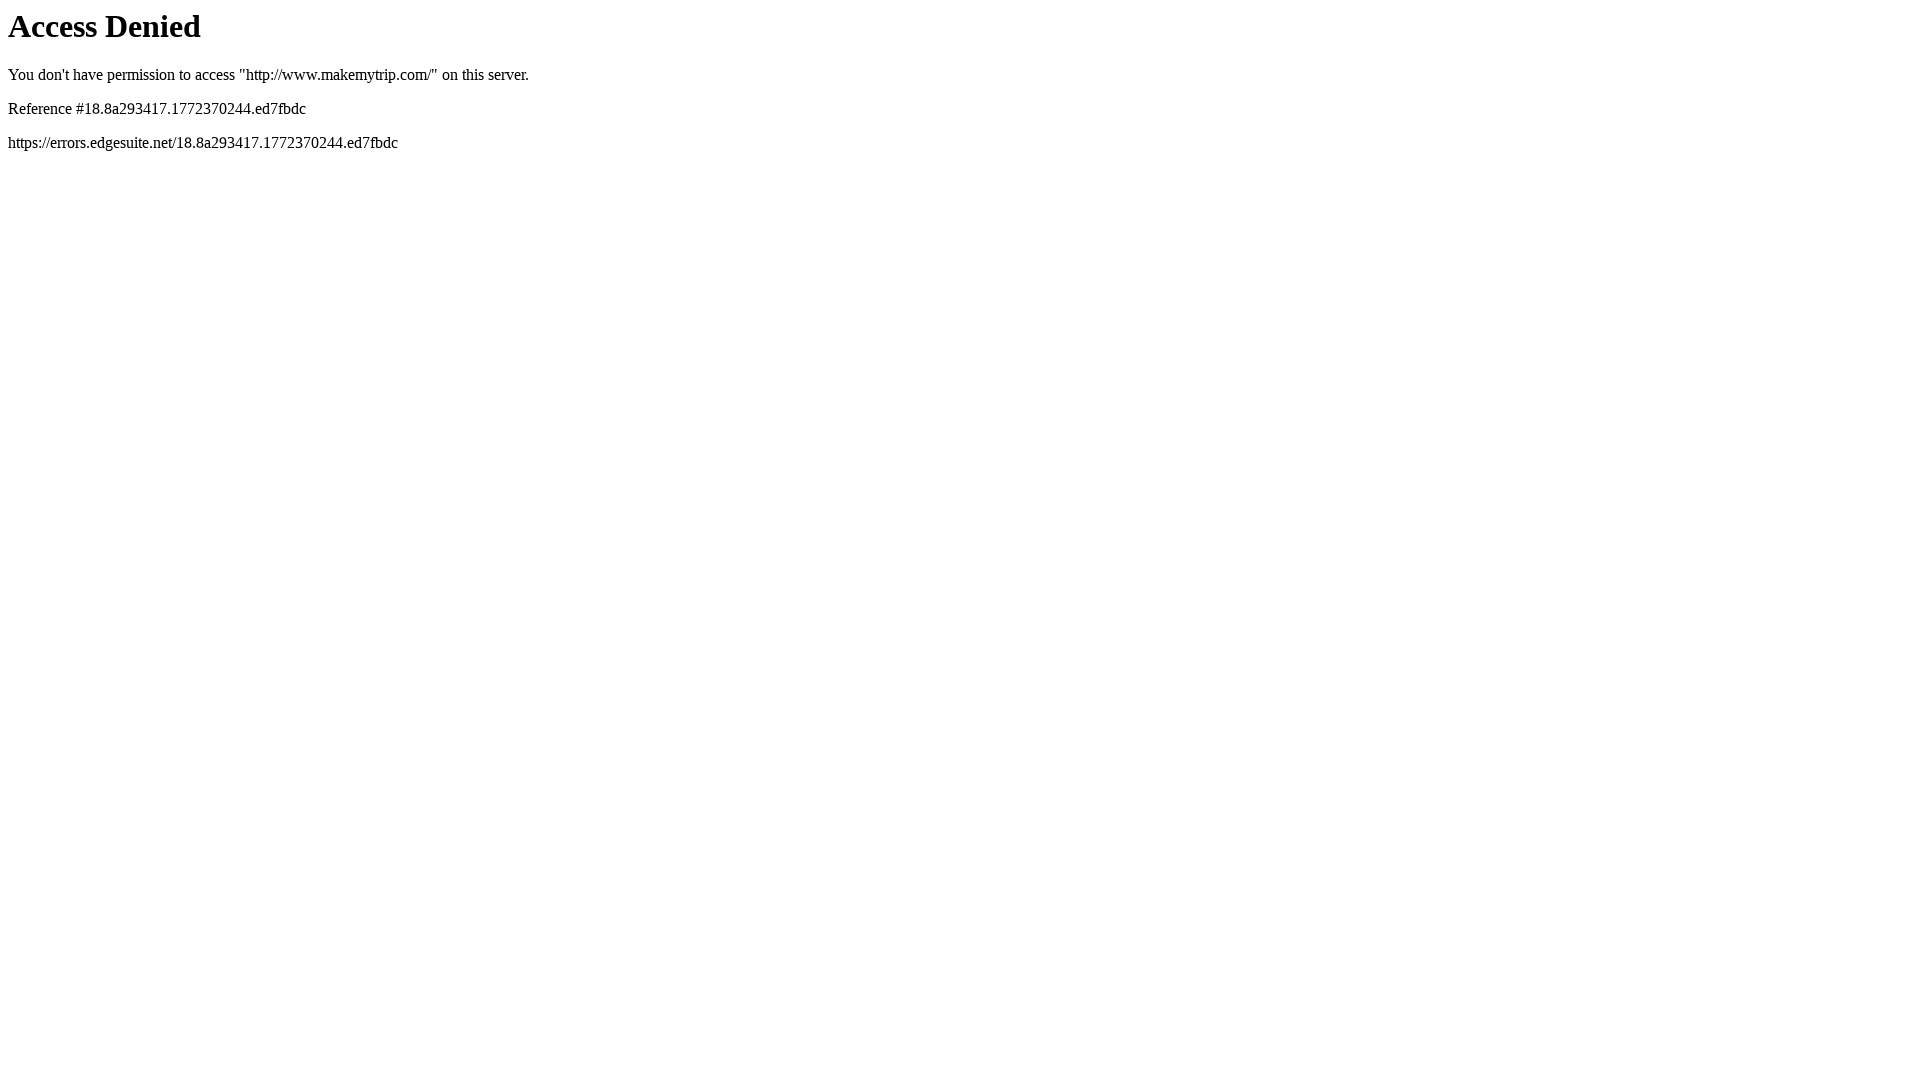

Waited 2 seconds
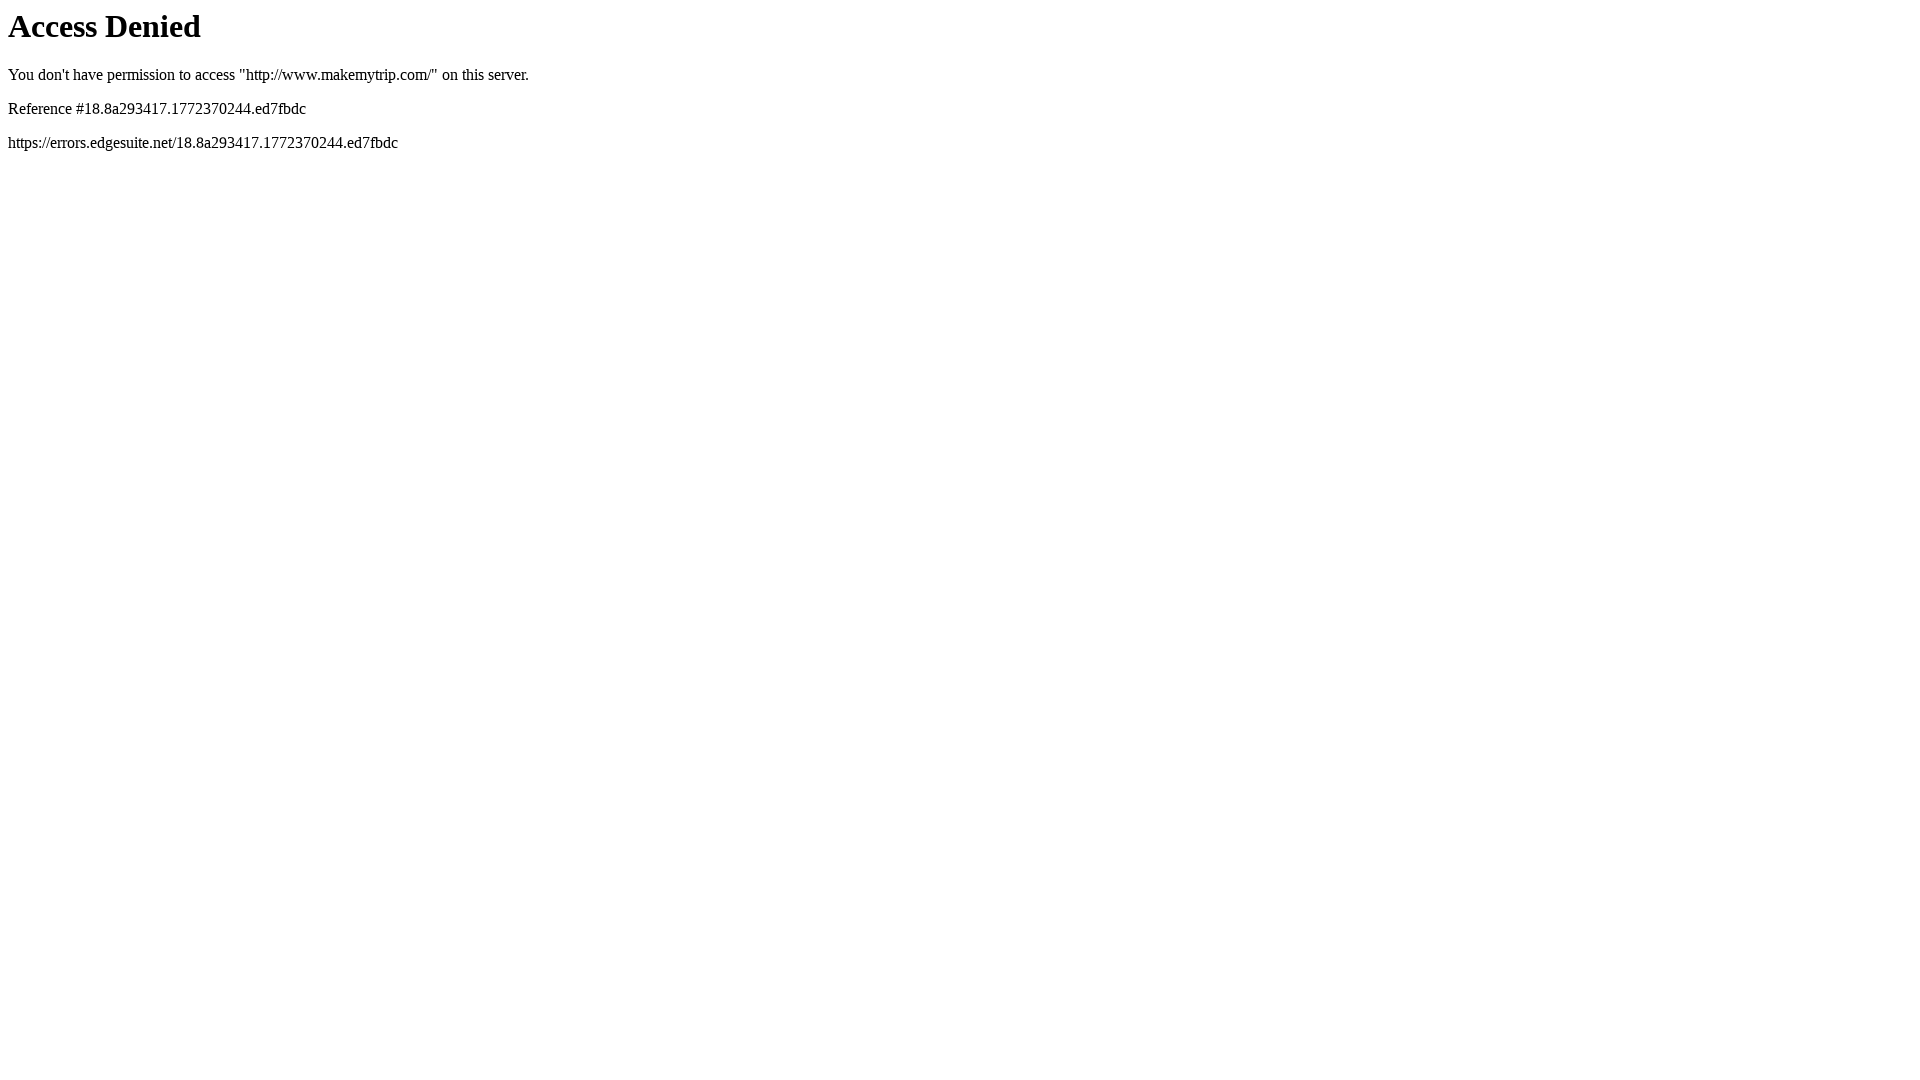

Waited 2 seconds
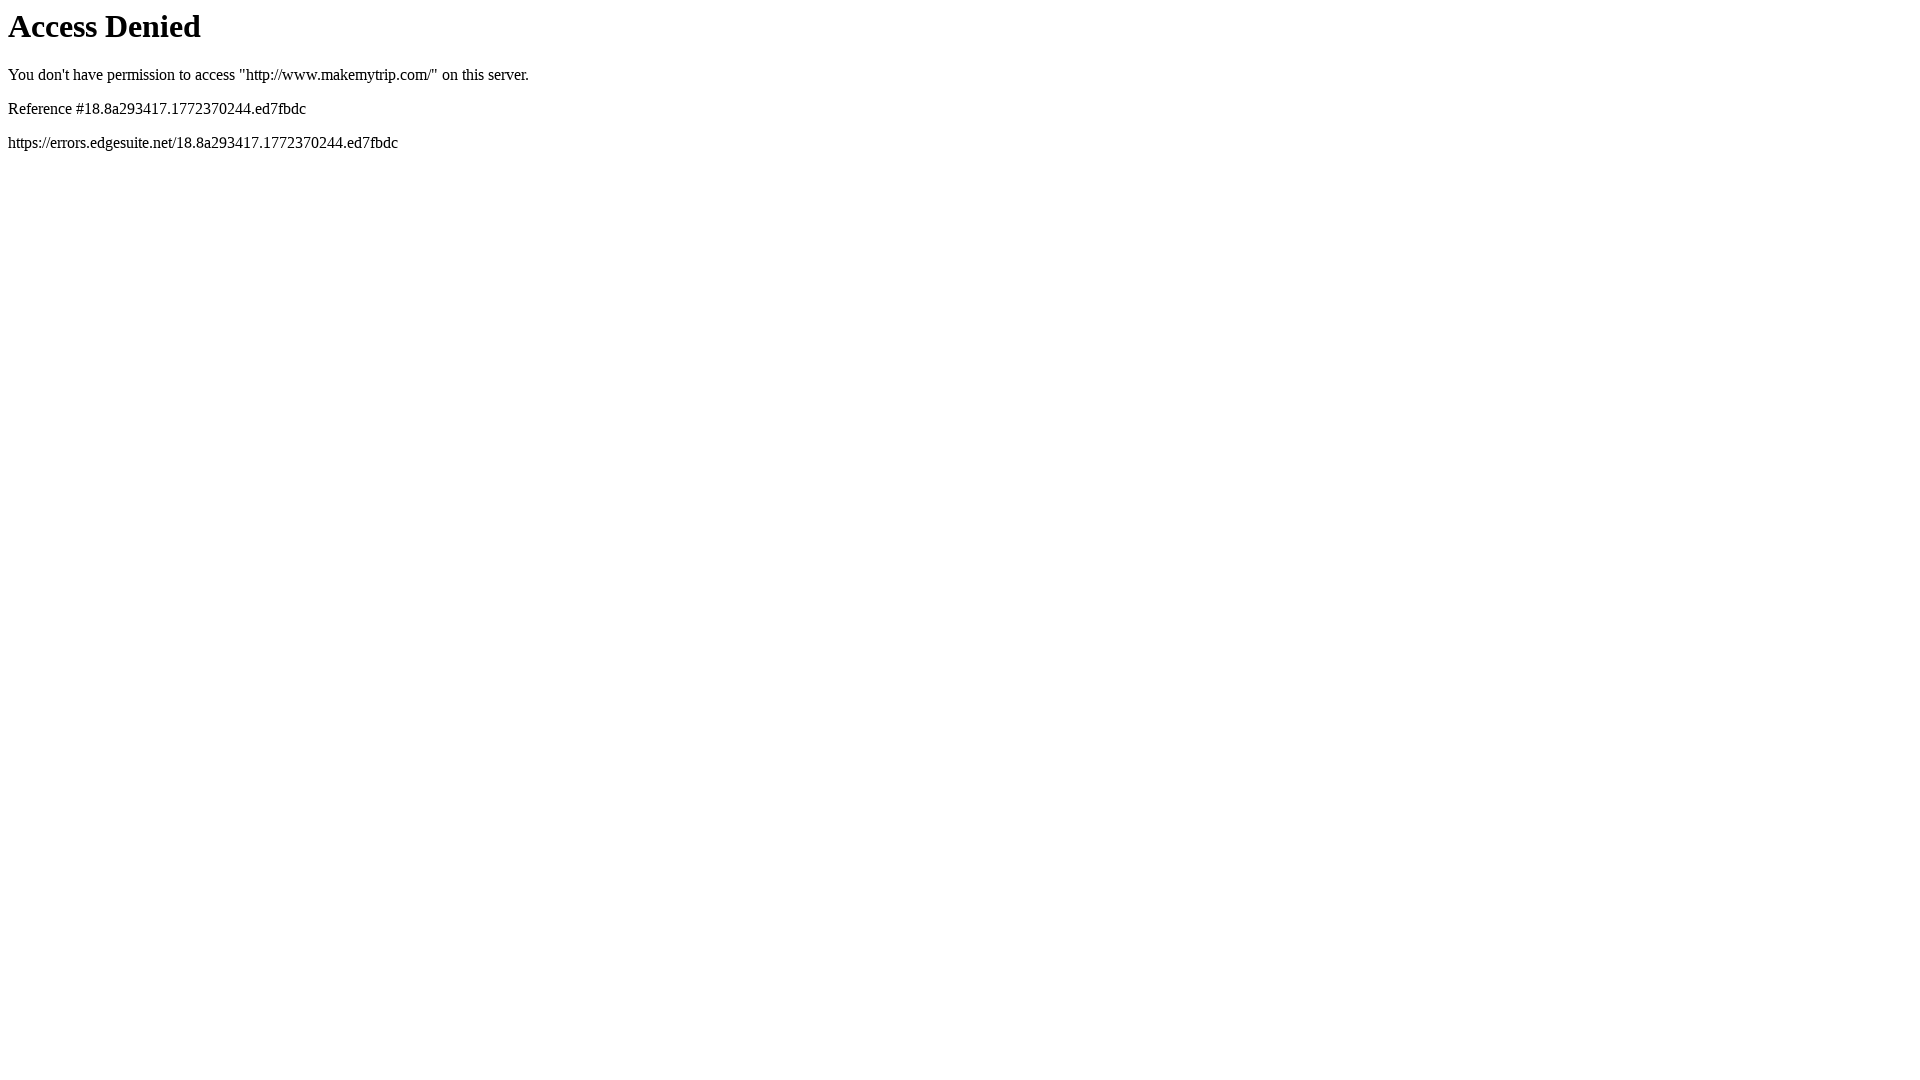

Retrieved page title: Access Denied
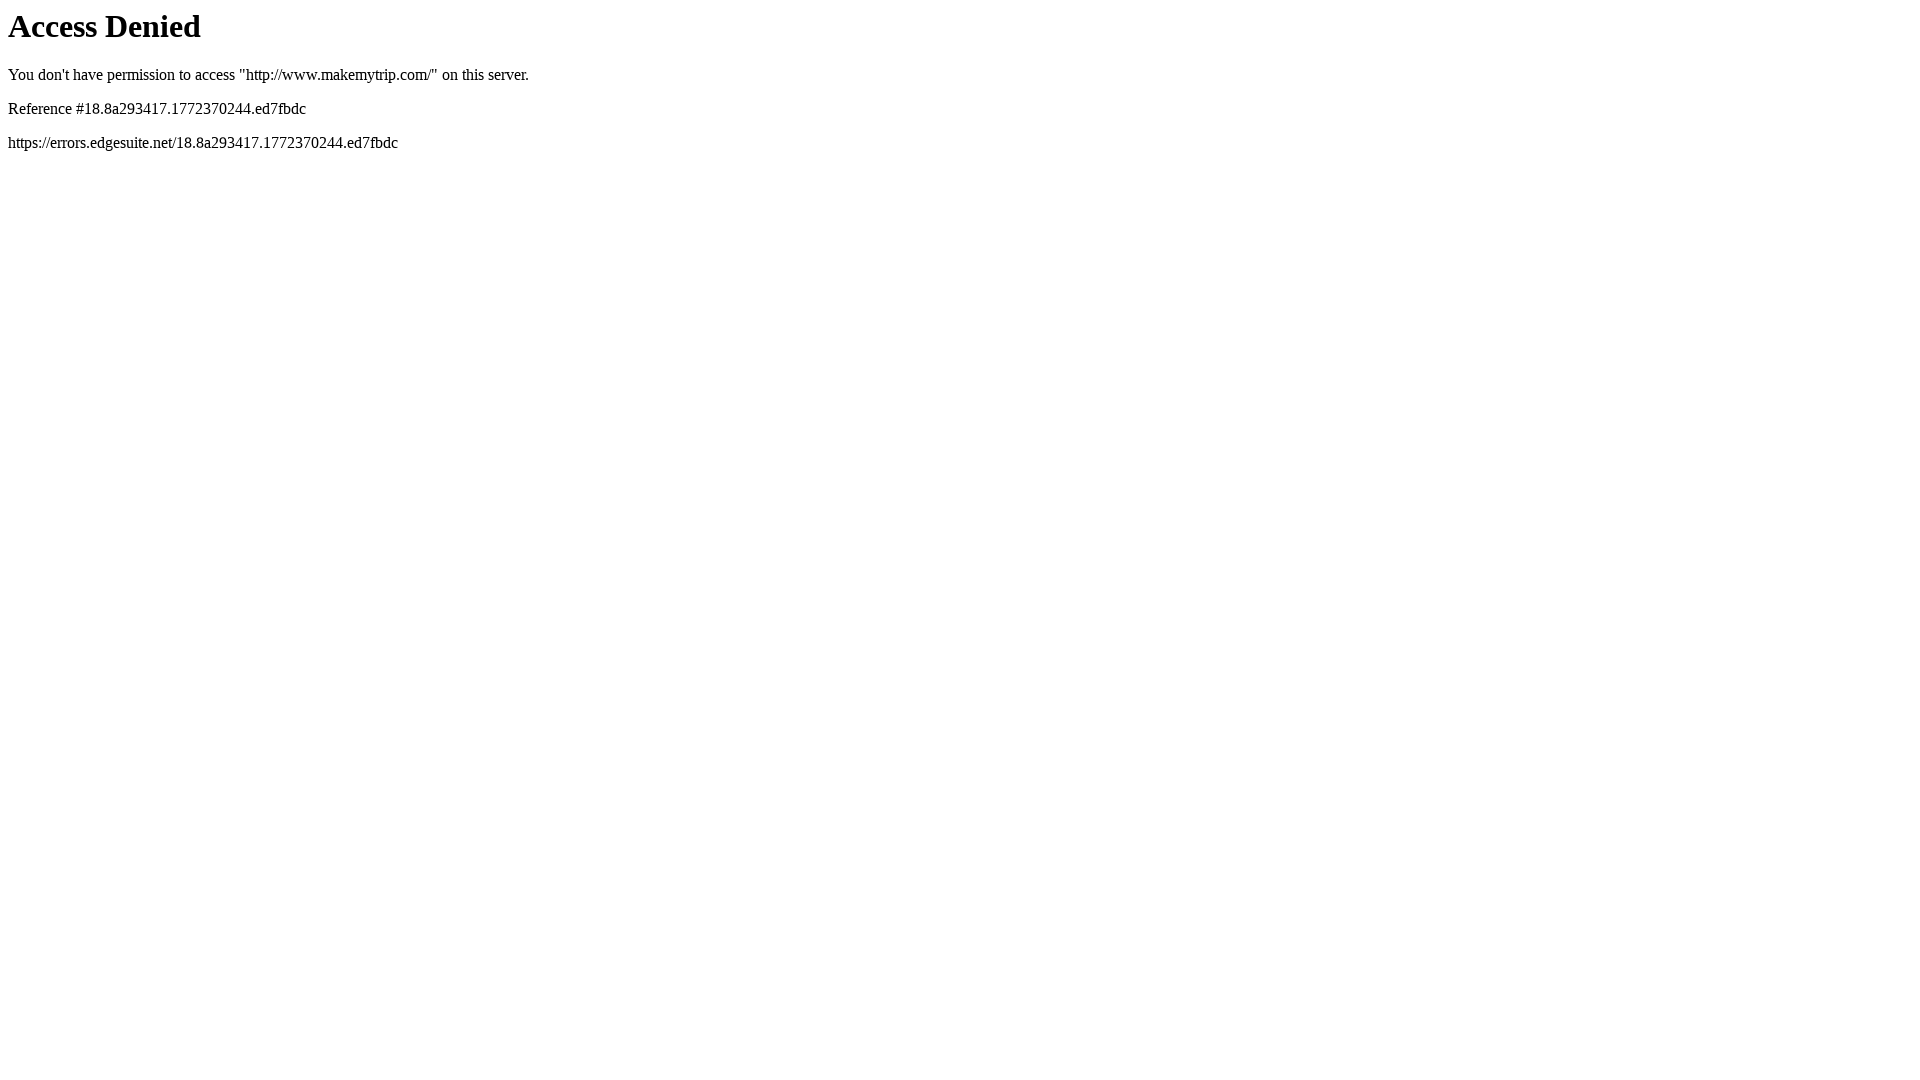

Waited for page to reach domcontentloaded state
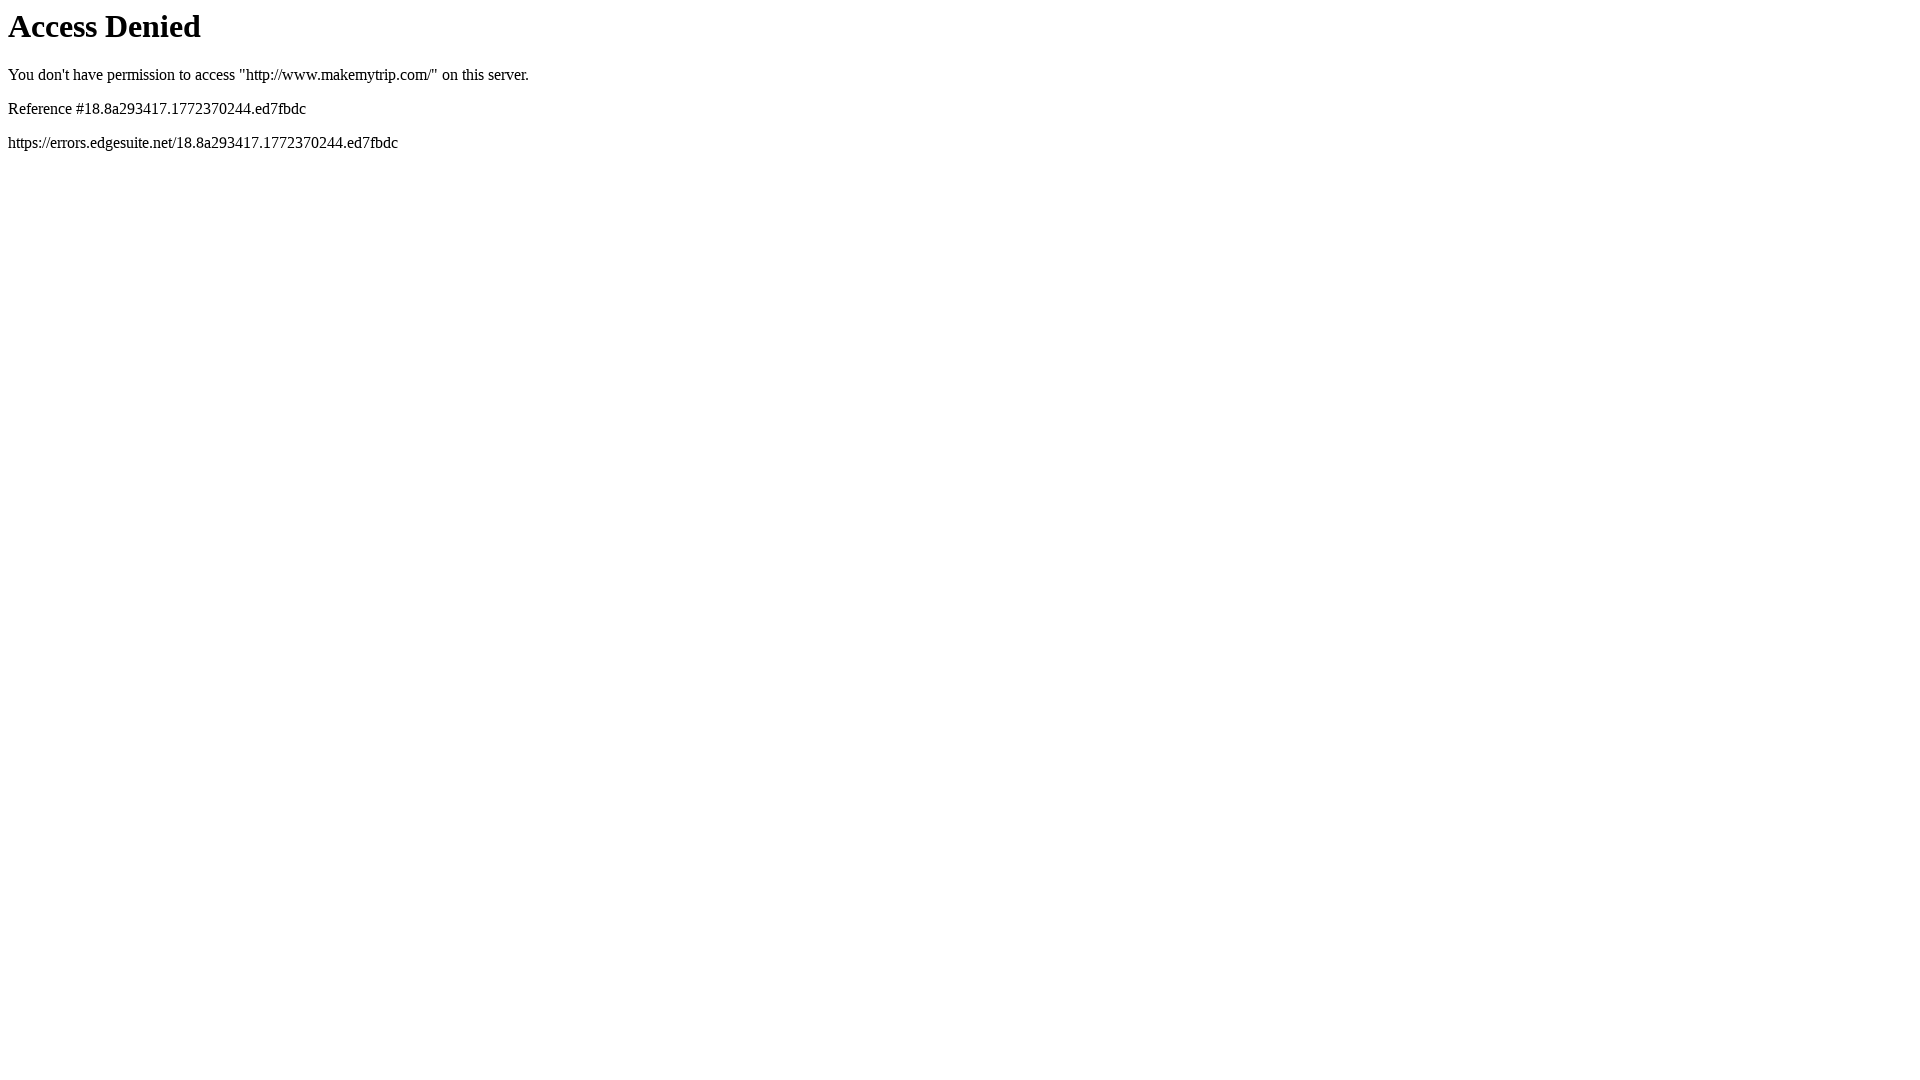

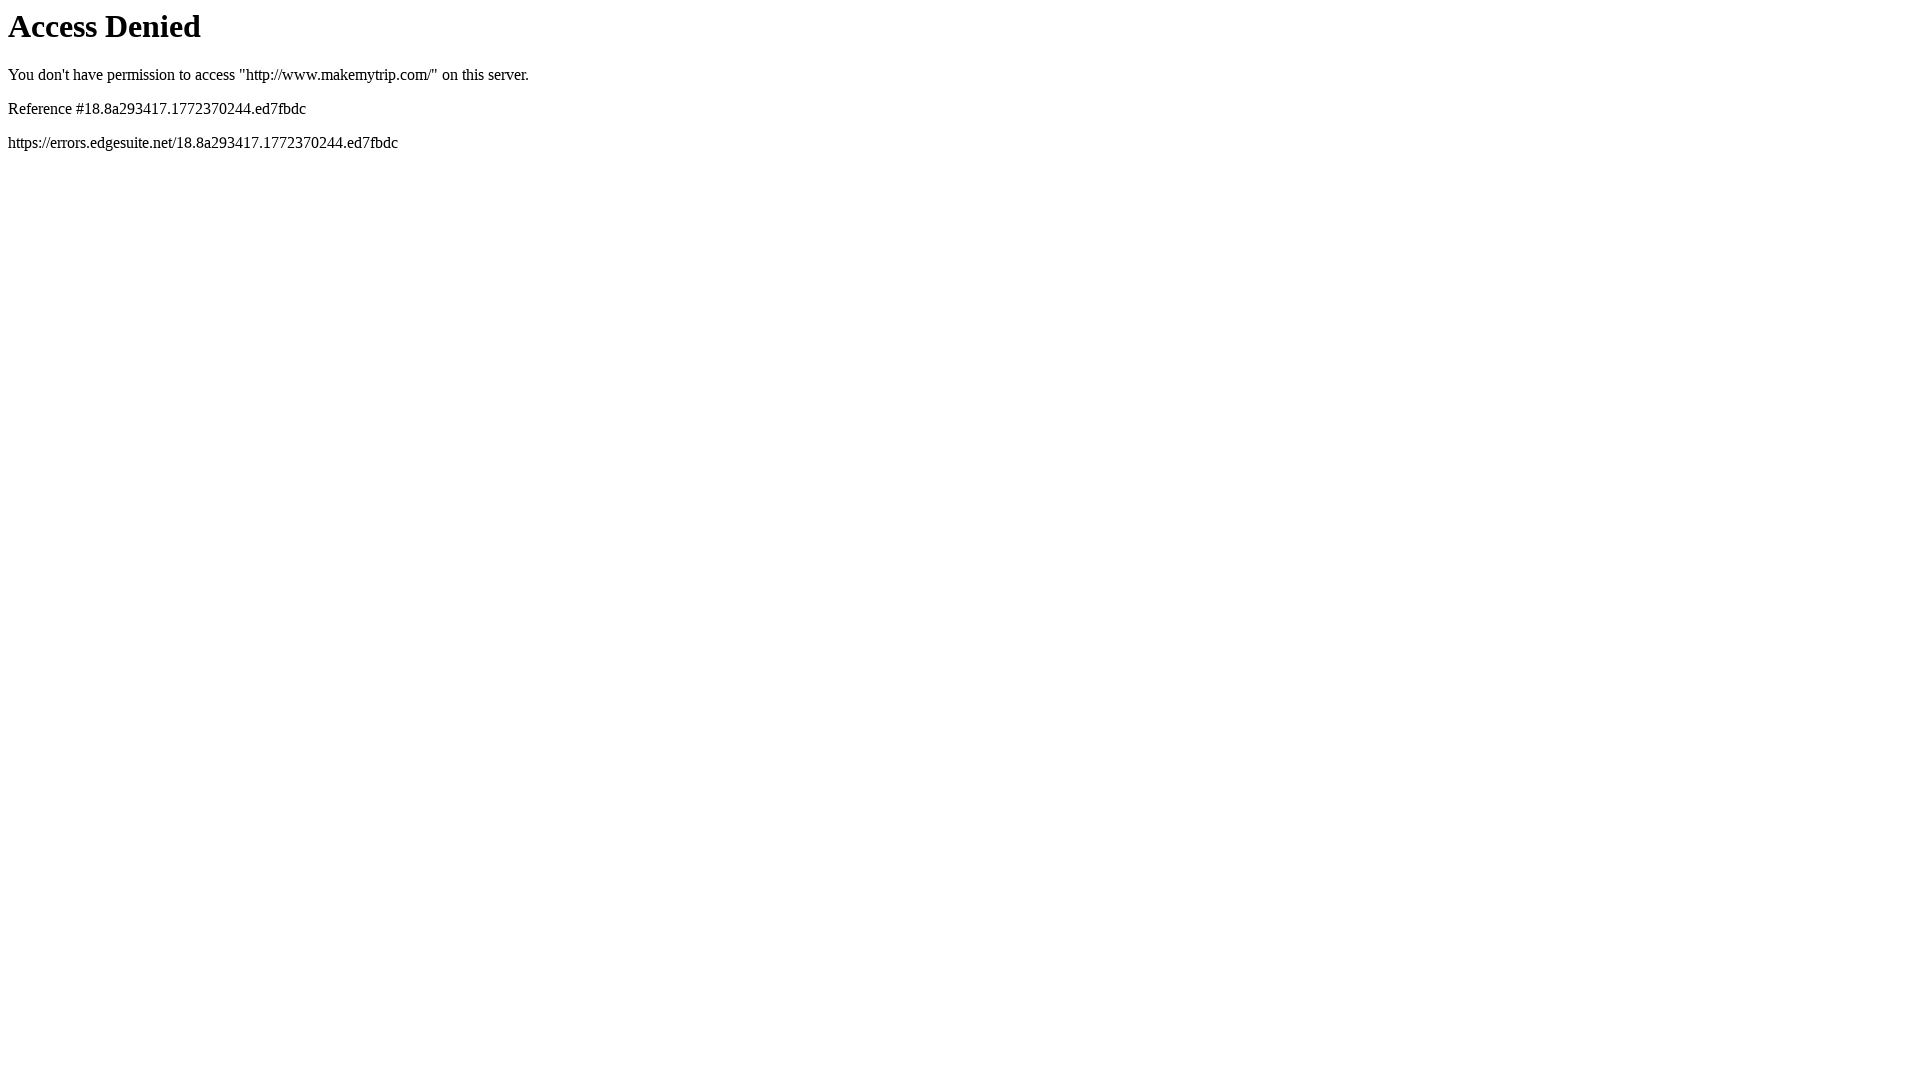